Navigates to a demo page with broken images and verifies that image elements are present on the page

Starting URL: https://demoqa.com/broken

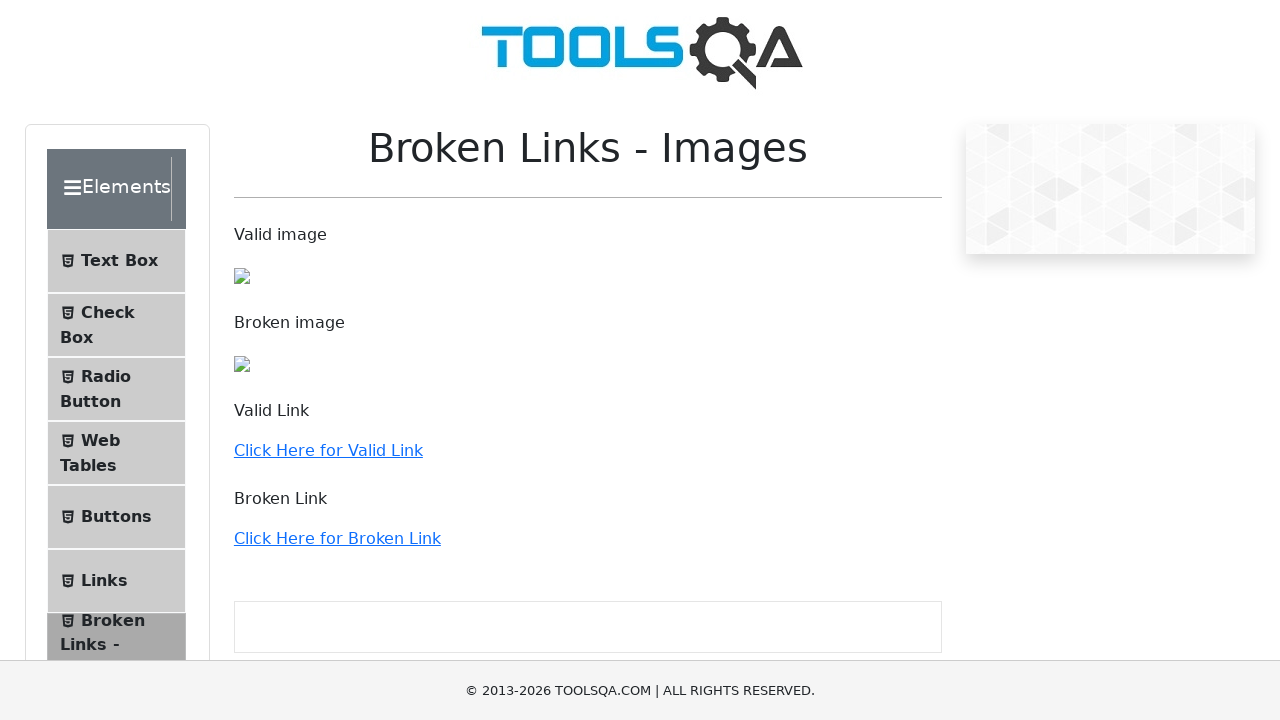

Navigated to broken images demo page
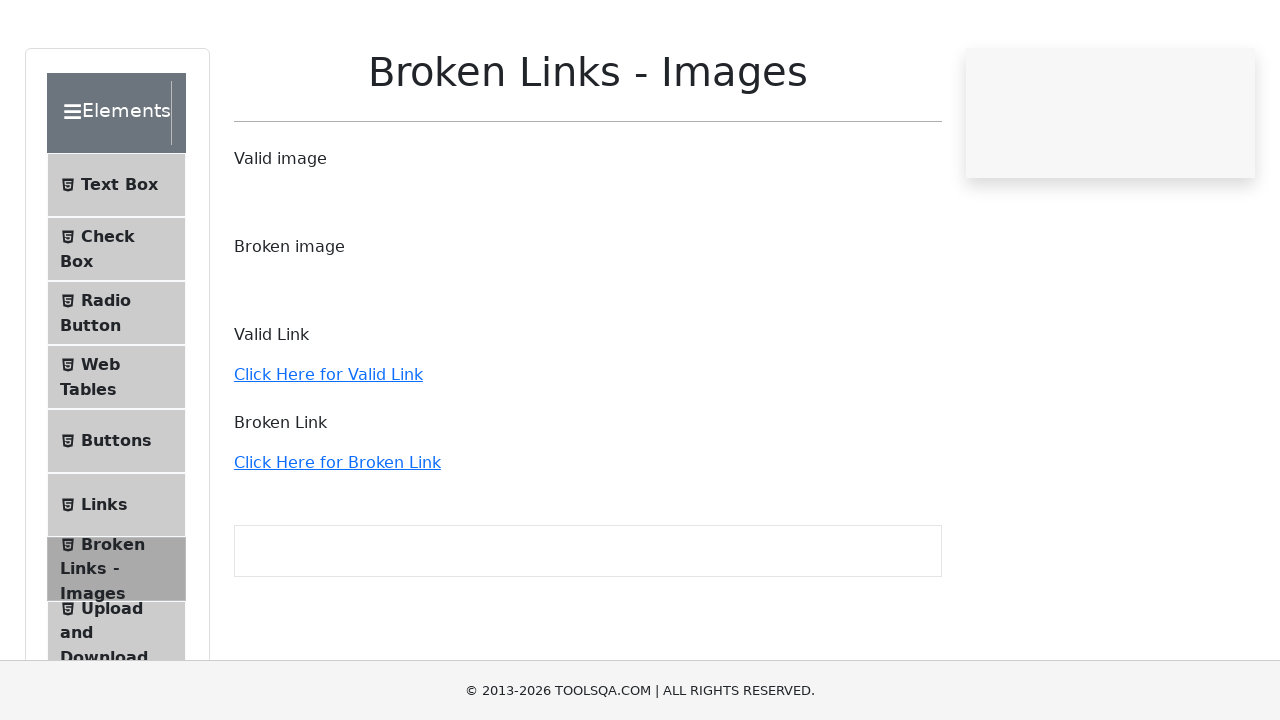

Page loaded completely (networkidle)
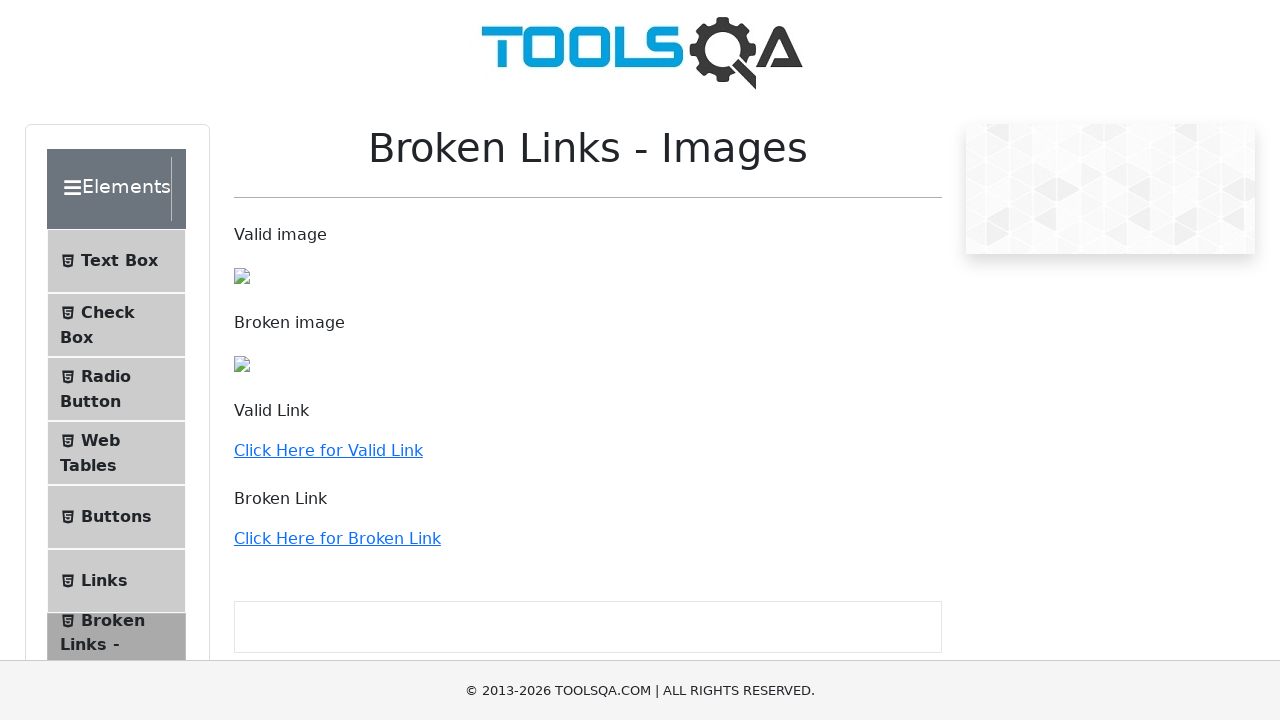

Found 3 image elements on the page
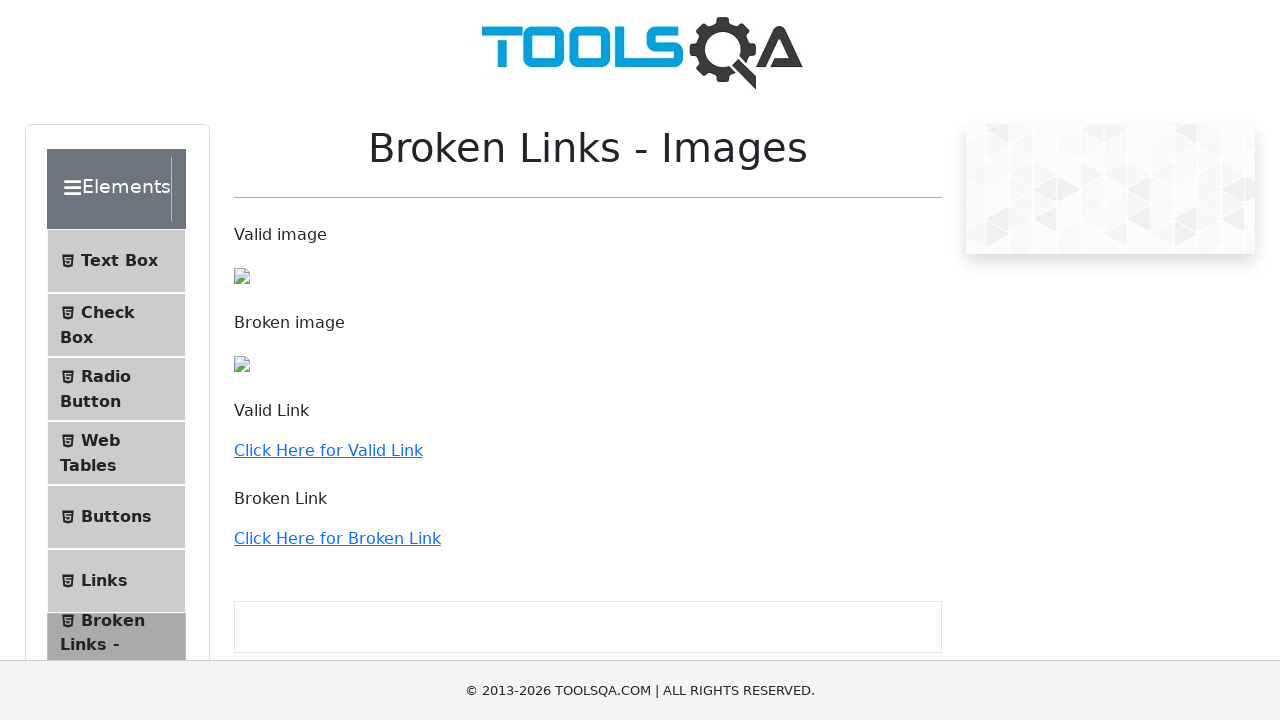

Verified that image elements are present on the page
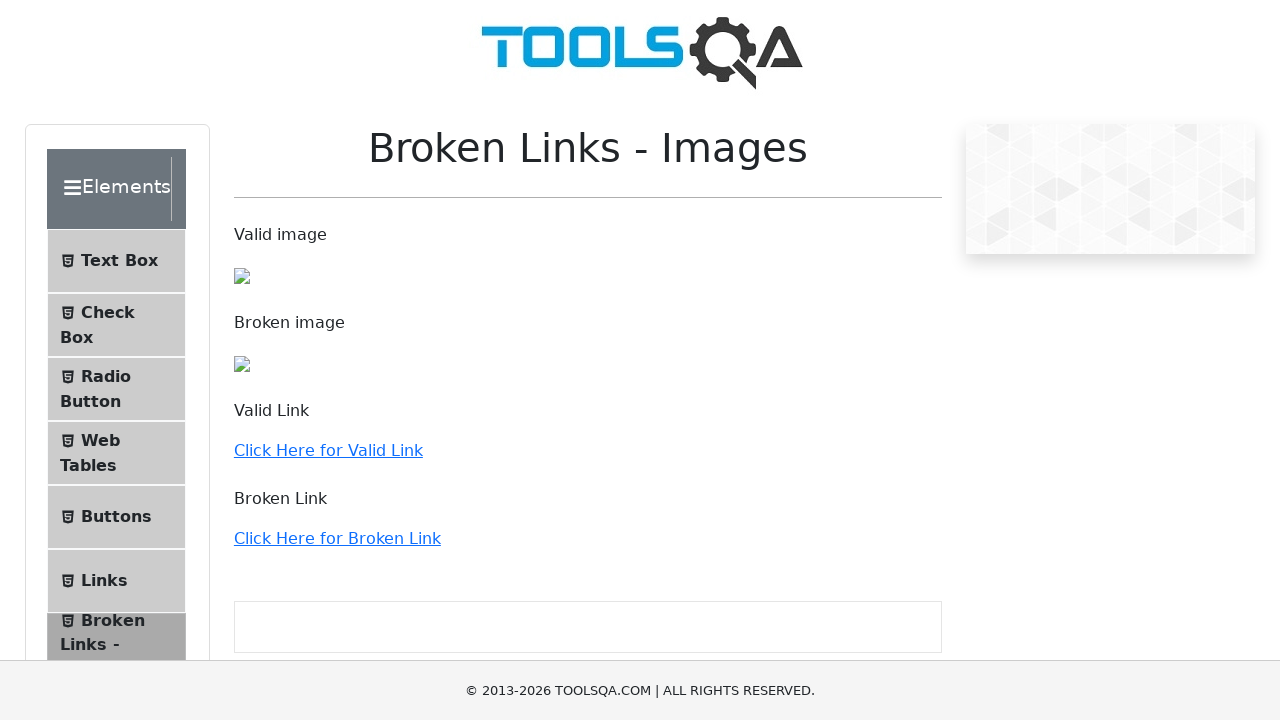

Checked image 1, source: /assets/Toolsqa-DZdwt2ul.jpg
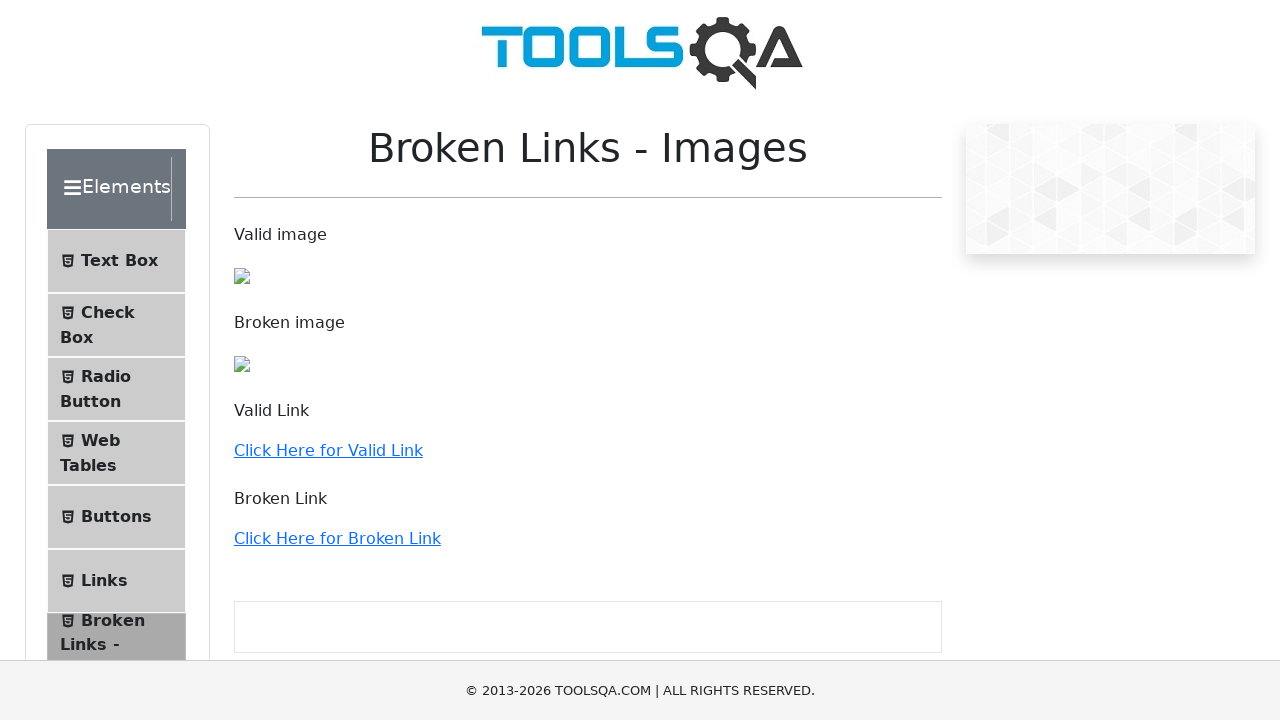

Checked image 2, source: /images/Toolsqa.jpg
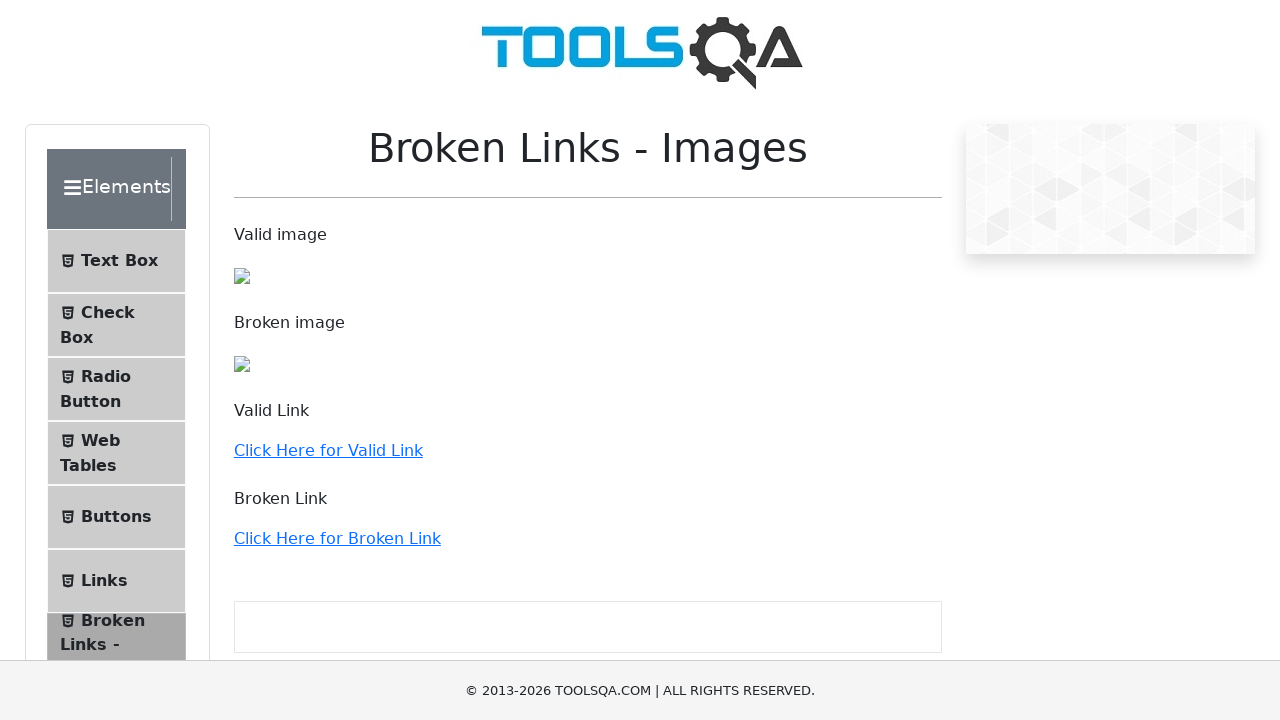

Checked image 3, source: /images/Toolsqa_1.jpg
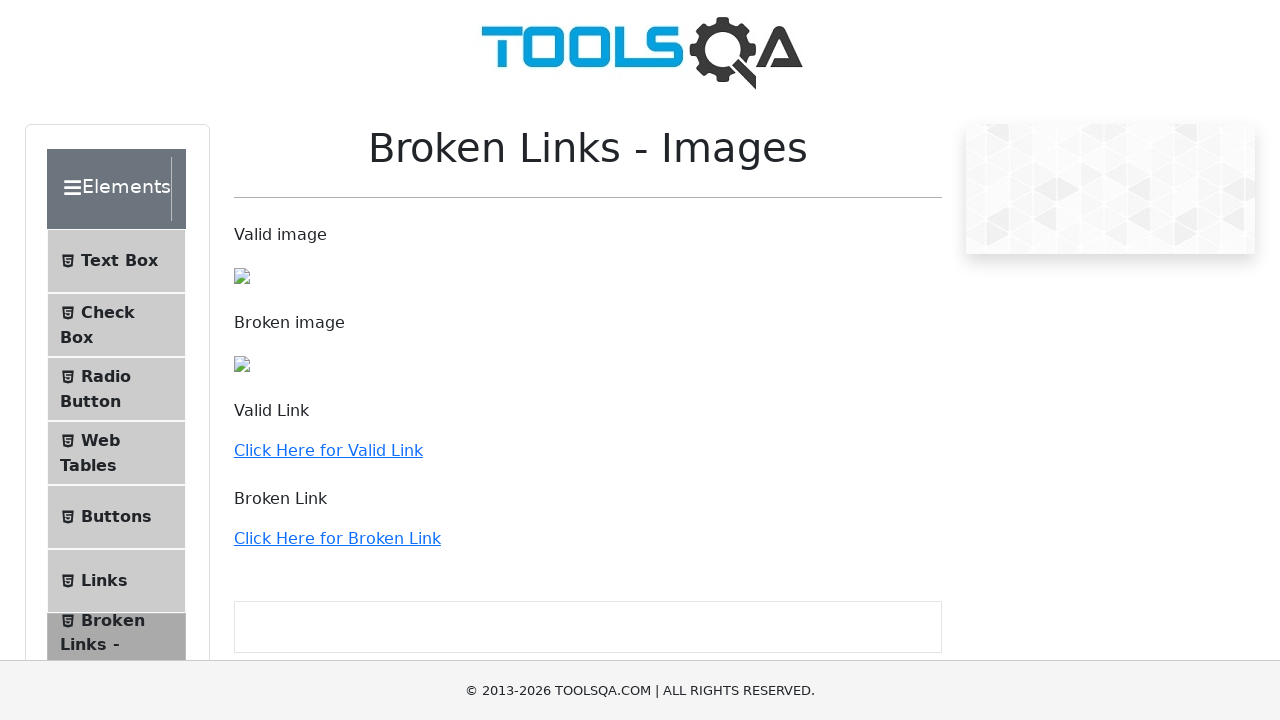

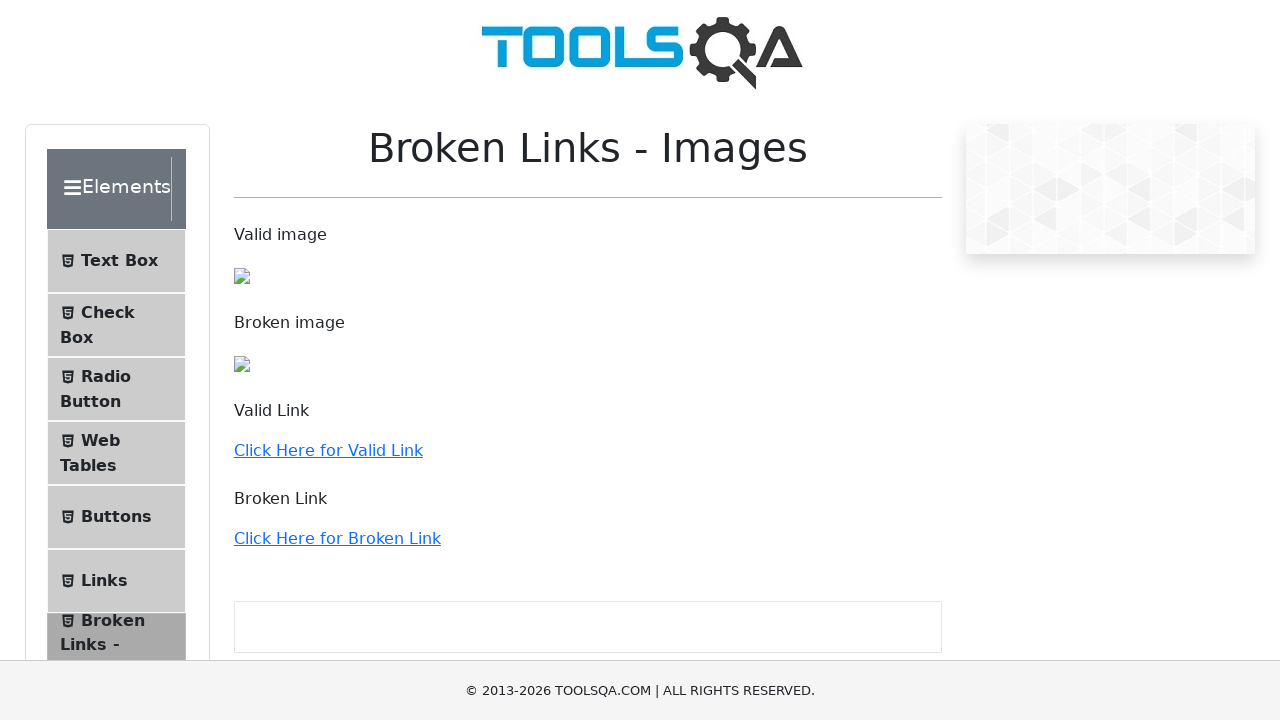